Verifies the initial order of items in the grid layout view

Starting URL: https://demoqa.com

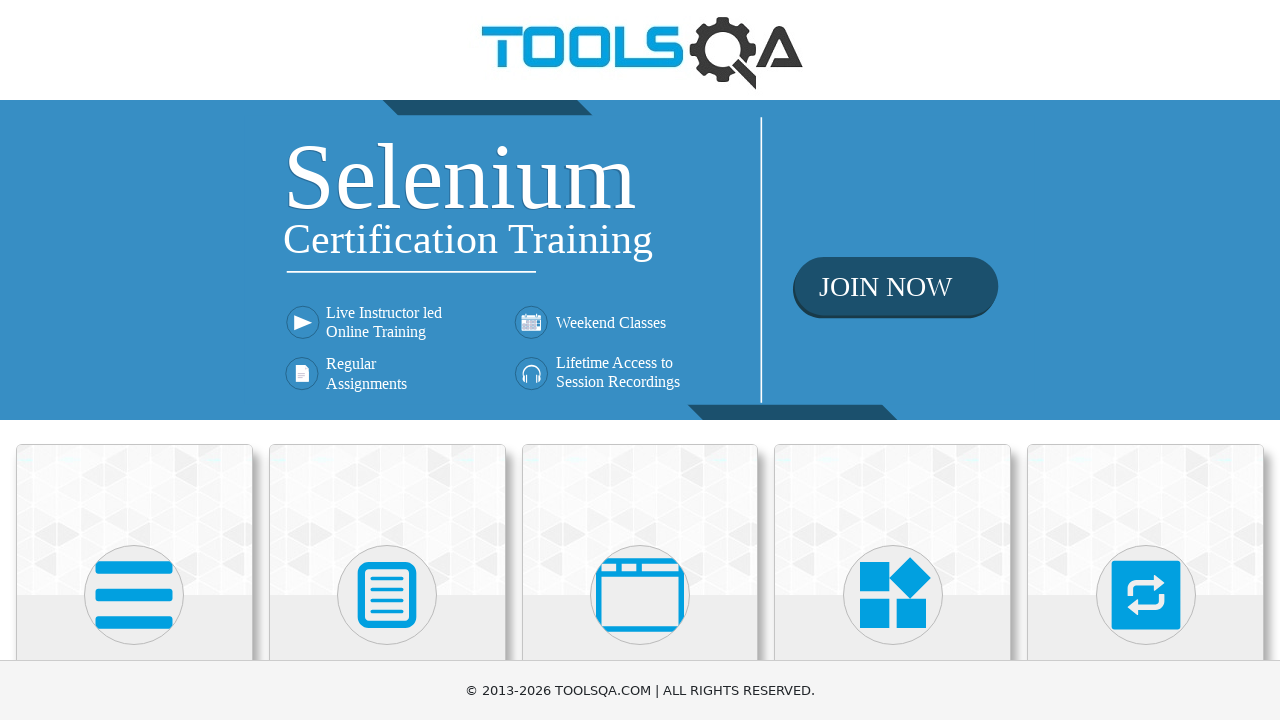

Clicked on Interactions section heading at (1146, 360) on internal:role=heading[name="Interactions"i]
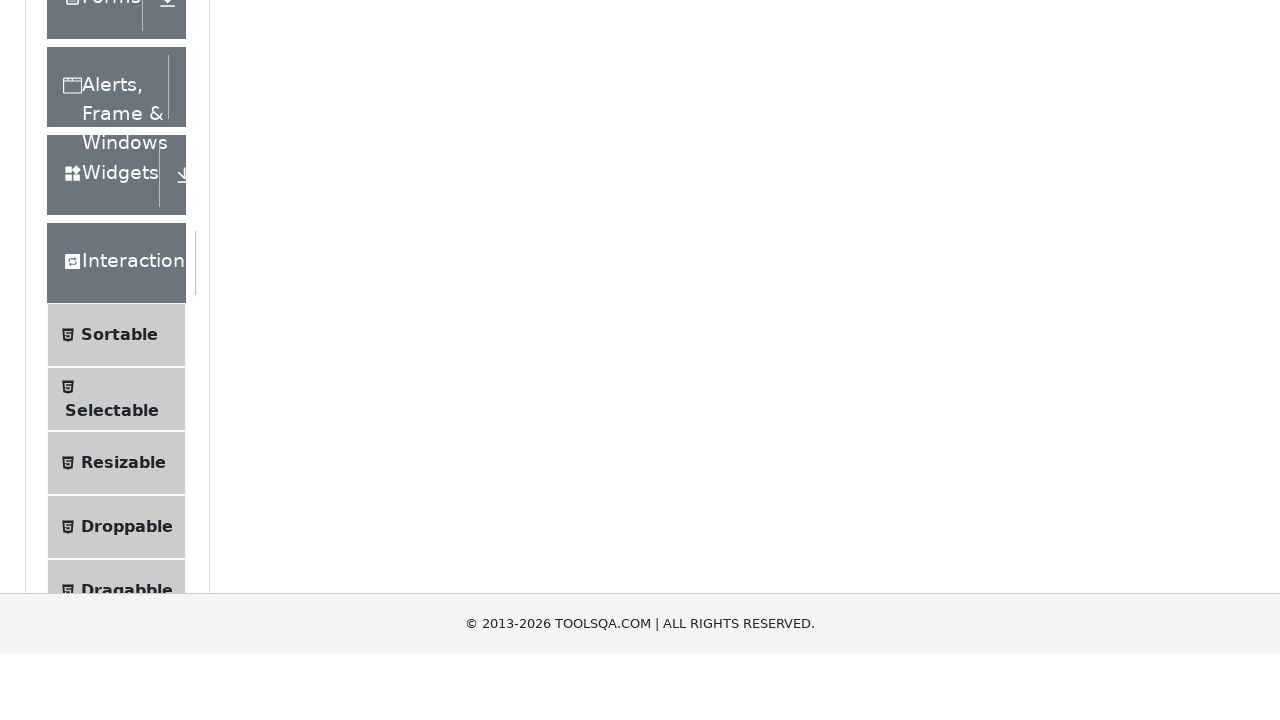

Clicked on Sortable option at (119, 613) on internal:text="Sortable"i
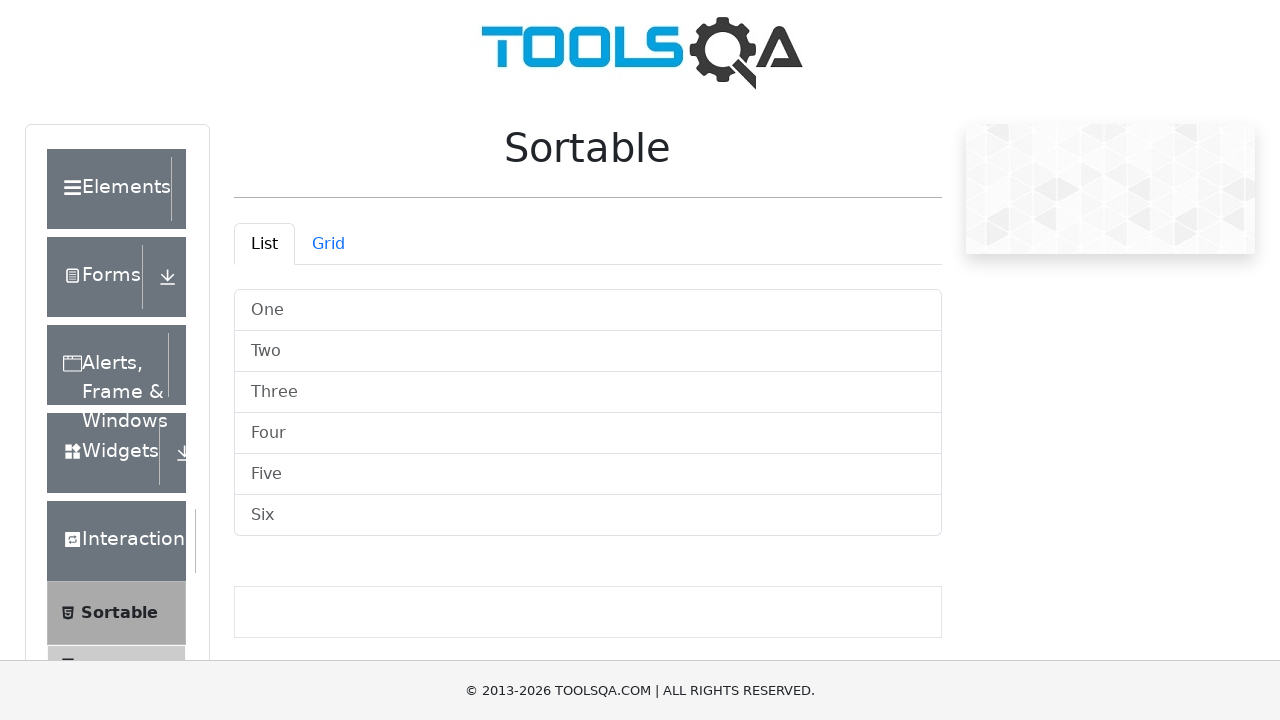

Verified that grid layout items are visible and ready for inspection
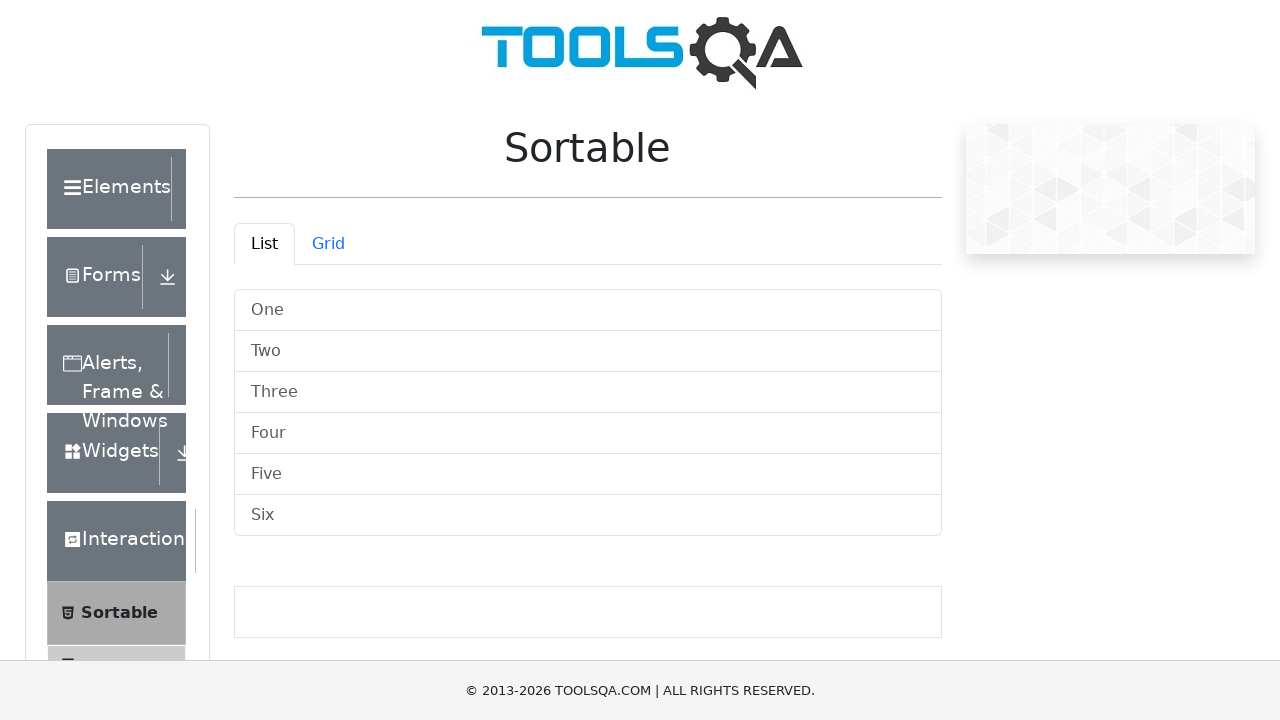

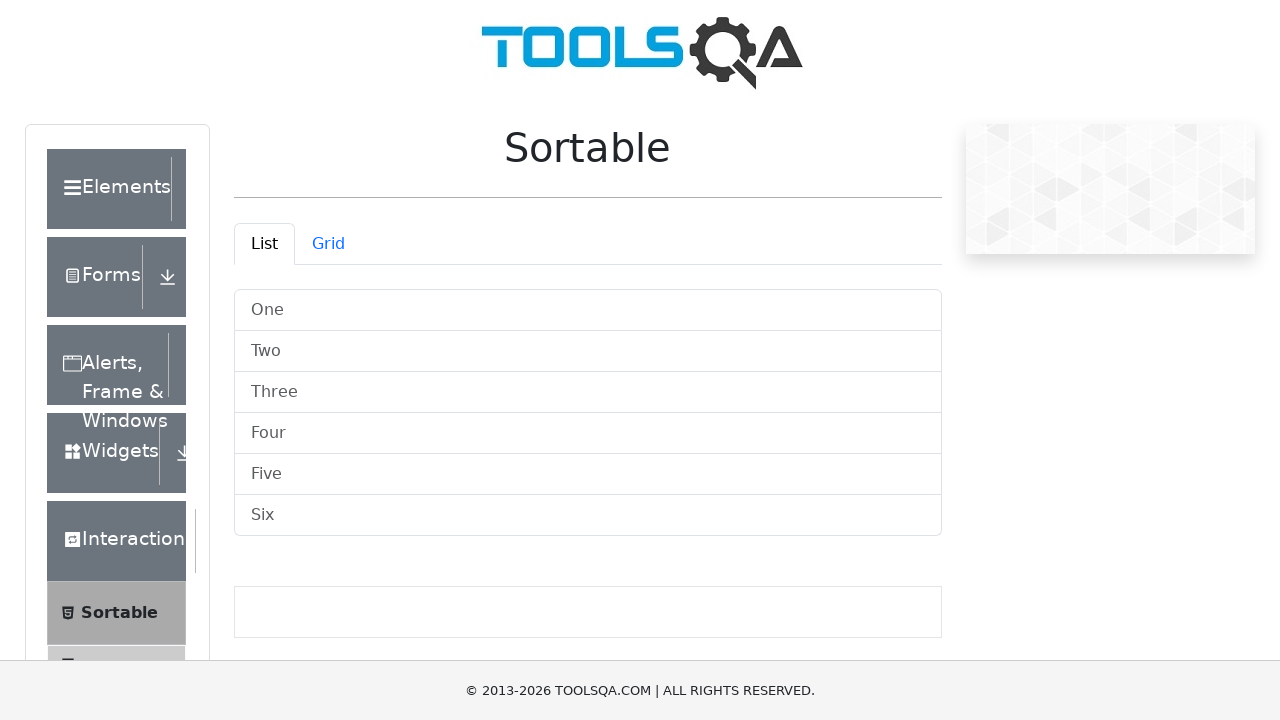